Tests dynamic control functionality by clicking a toggle button to enable a textbox, then entering text into the enabled textbox.

Starting URL: https://v1.training-support.net/selenium/dynamic-controls

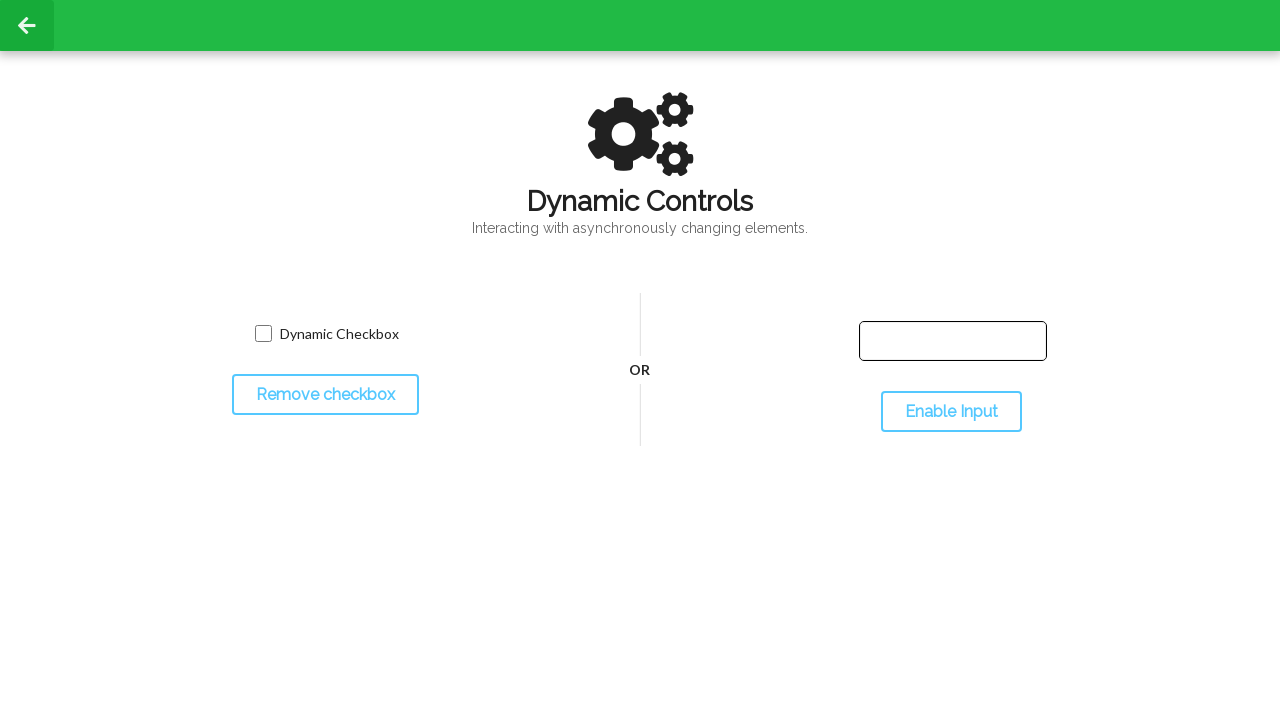

Located the textbox element
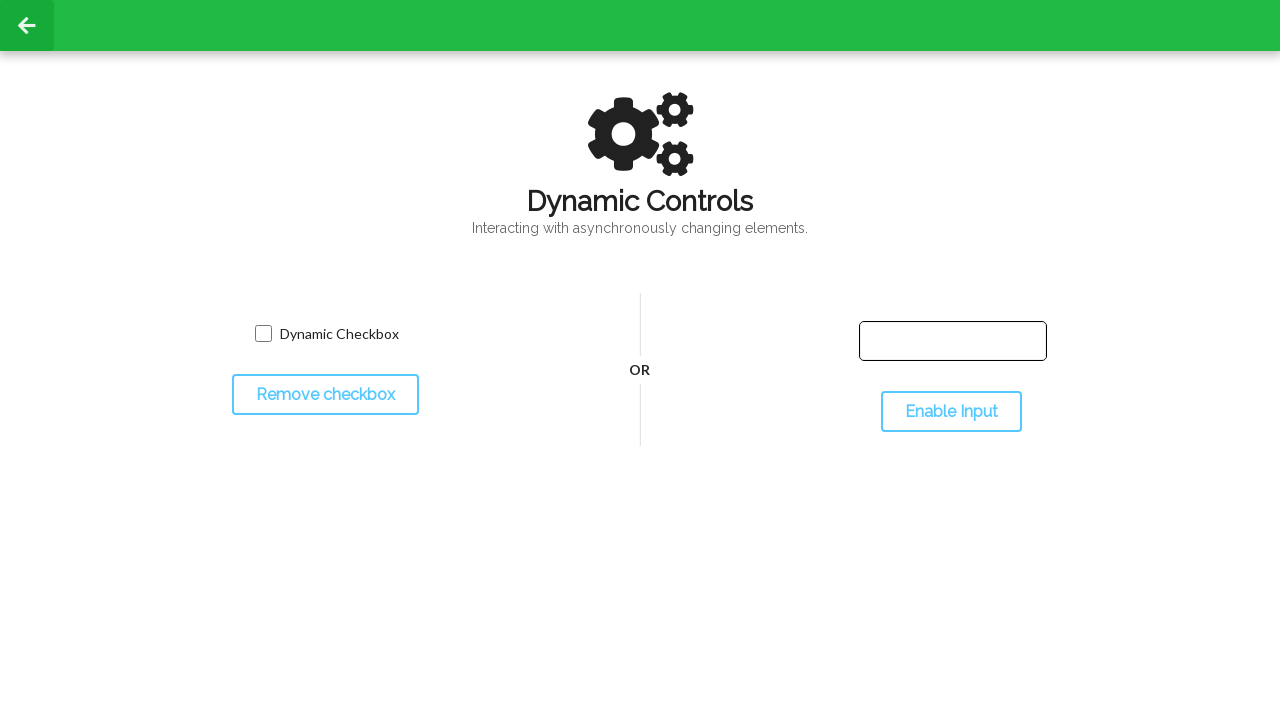

Located the toggle button element
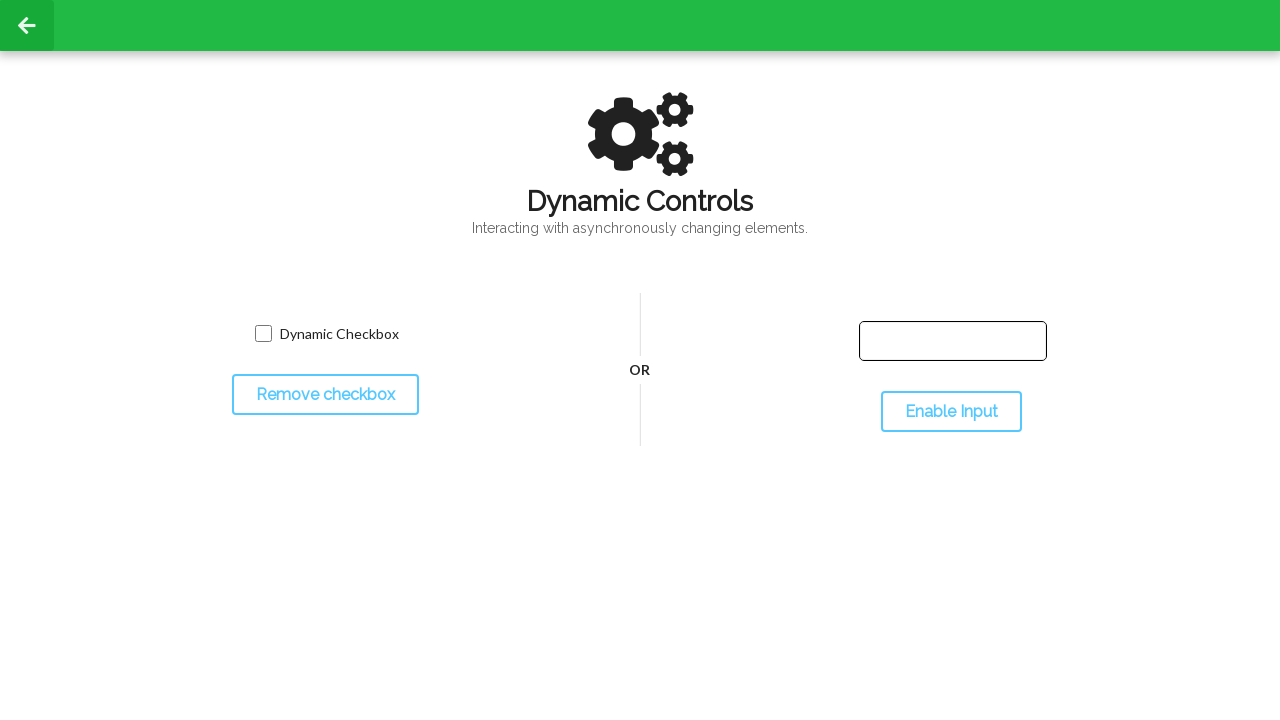

Clicked the toggle button to enable the textbox at (951, 412) on #toggleInput
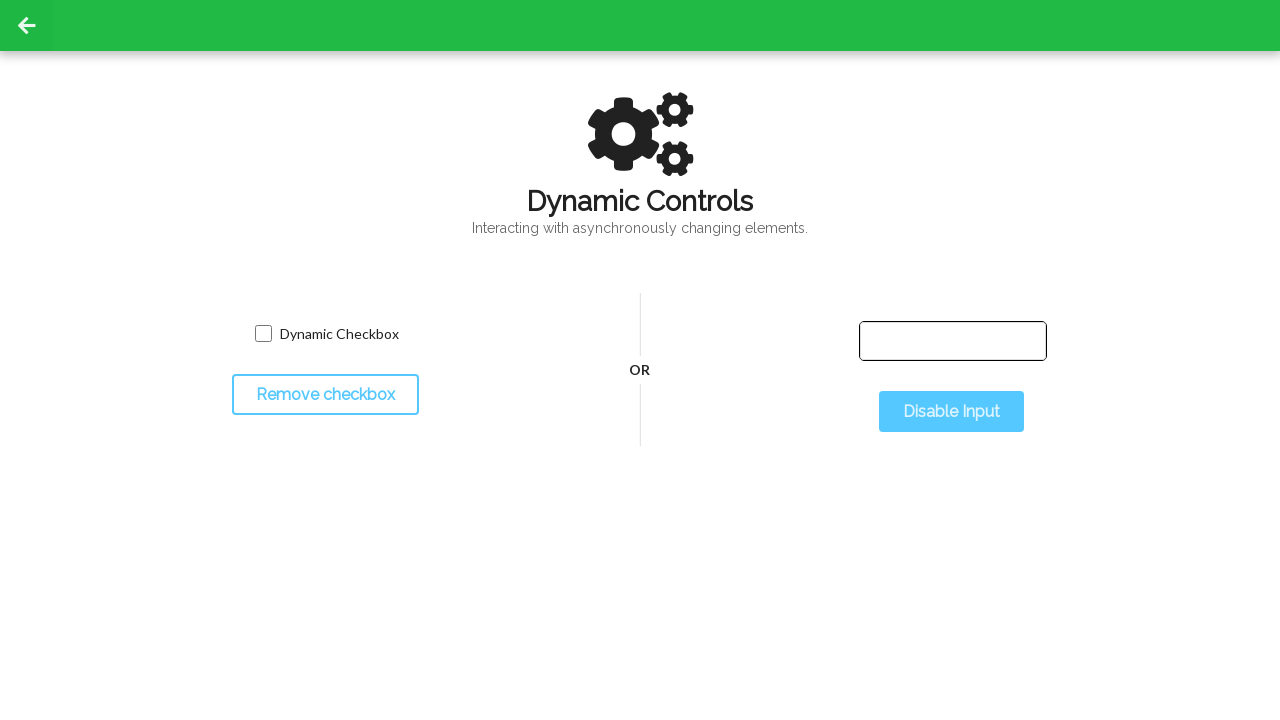

Waited for textbox to become enabled
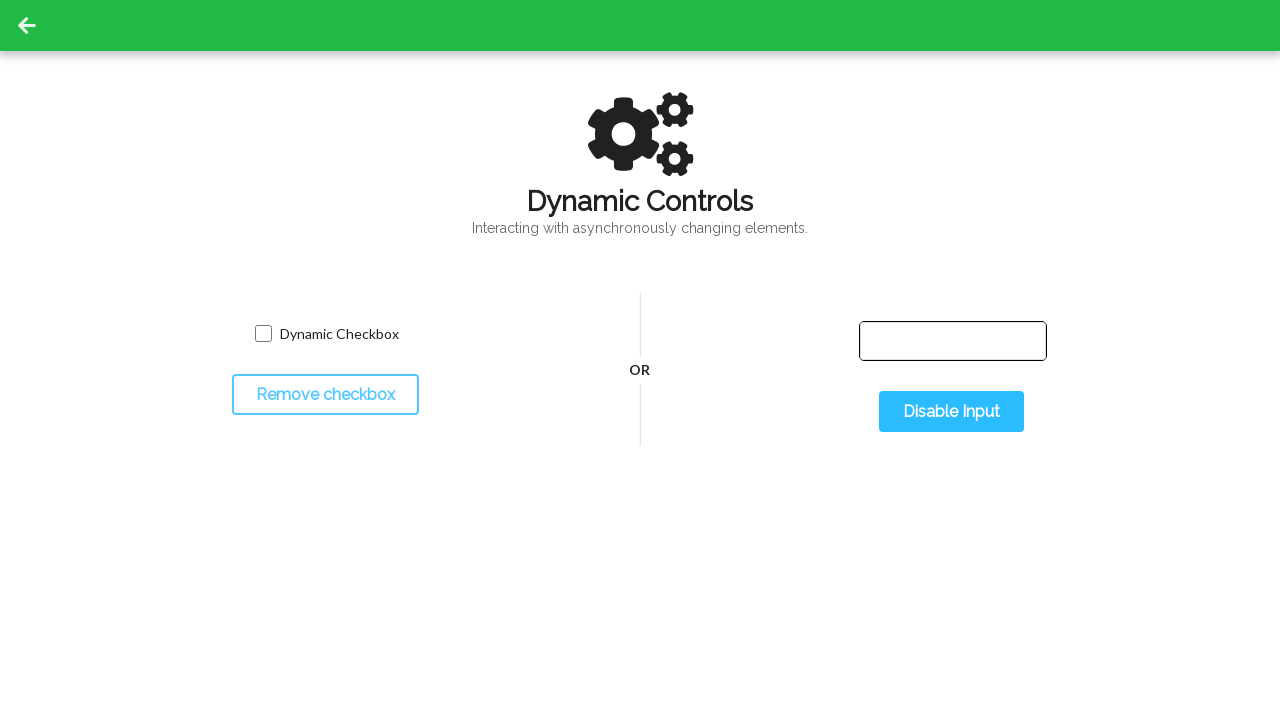

Filled textbox with 'Selenium with Python' on #input-text
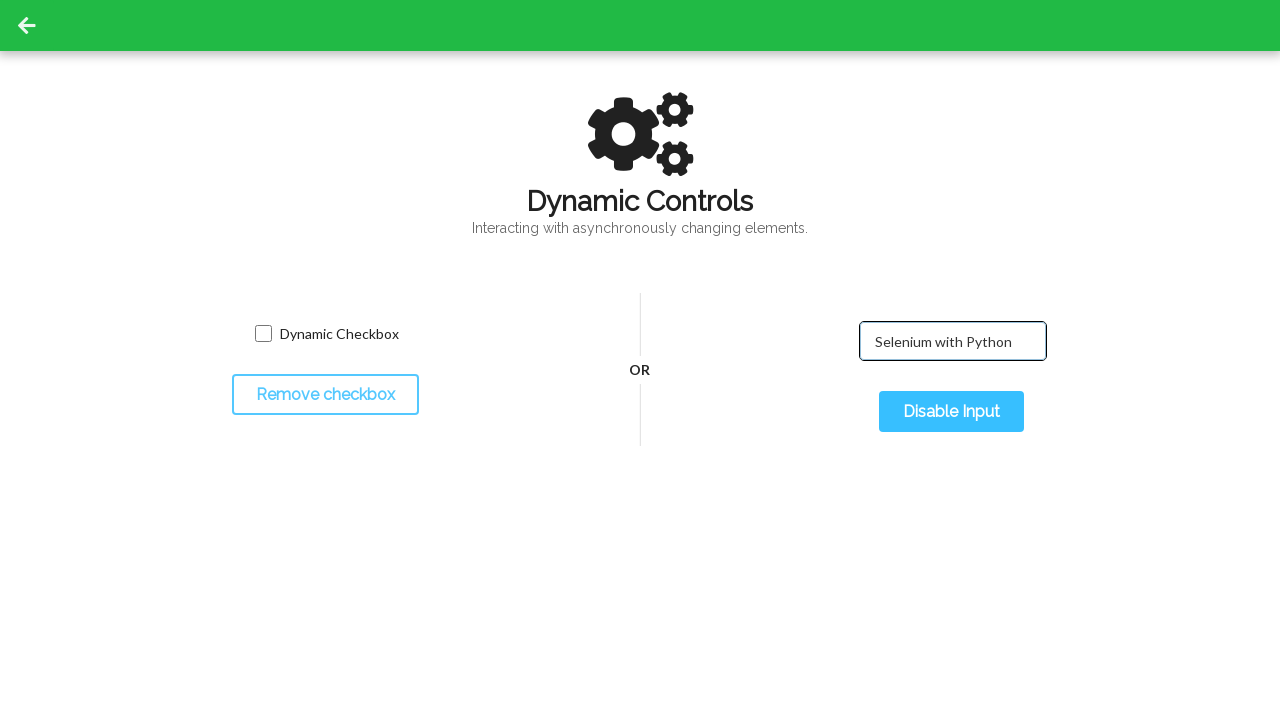

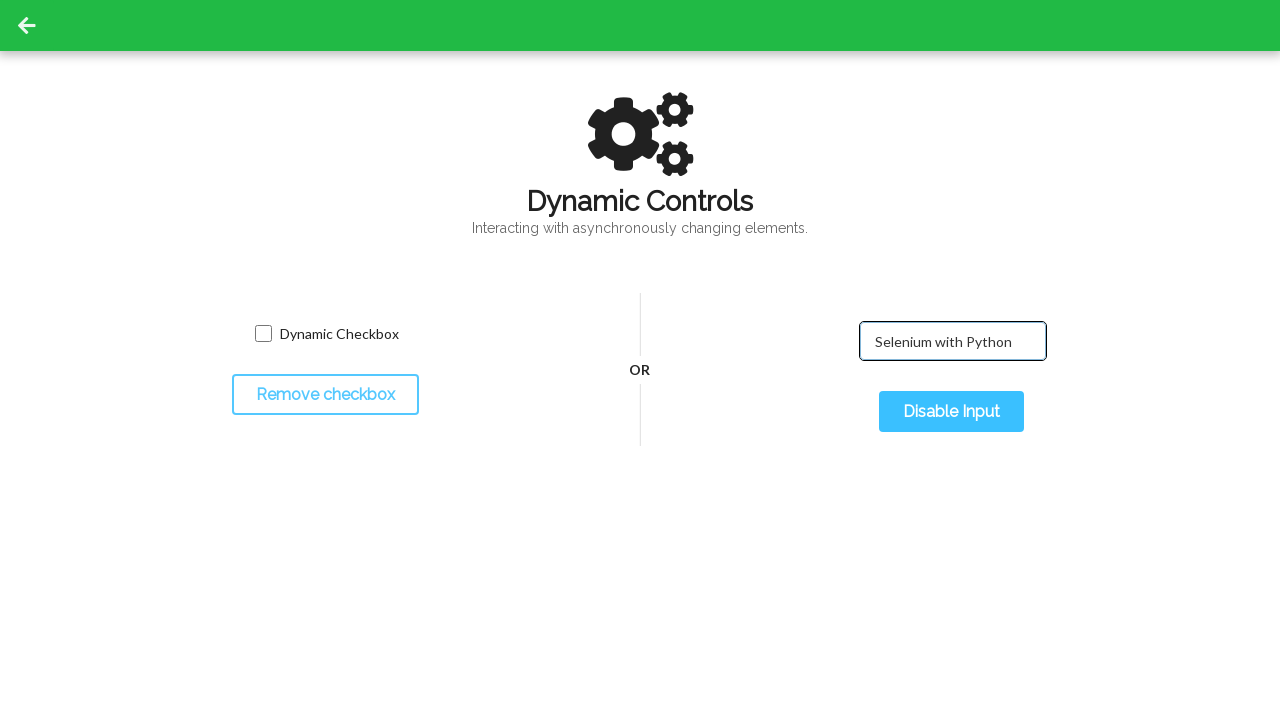